Waits for a price to reach $100, then books and solves a mathematical problem by extracting a value from the page and calculating the result

Starting URL: http://suninjuly.github.io/explicit_wait2.html

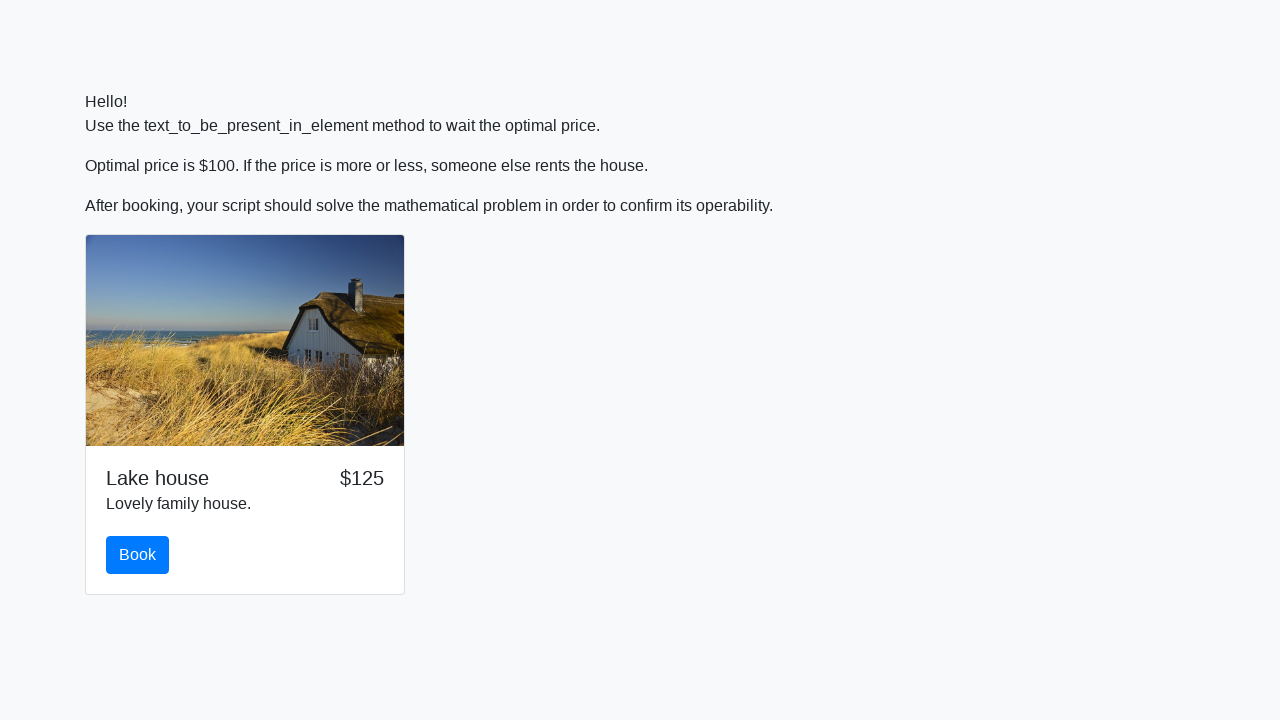

Waited for price to reach $100
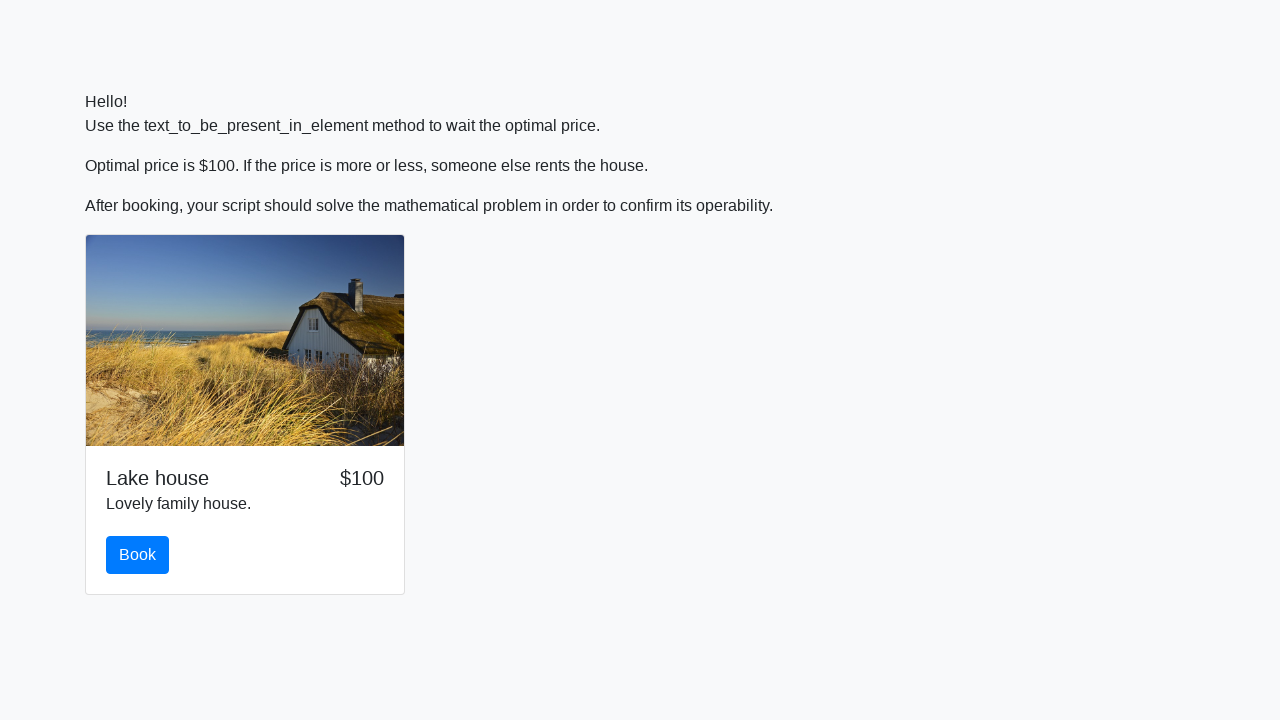

Clicked the book button at (138, 555) on #book
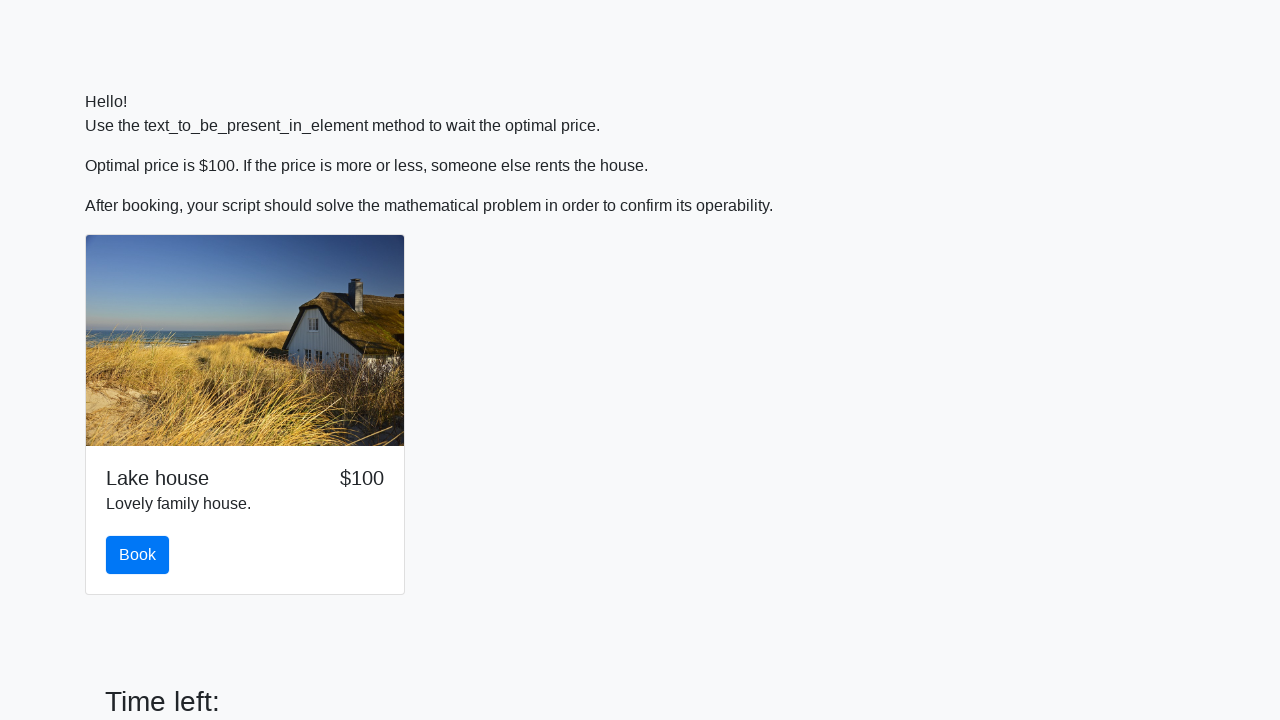

Extracted input value: 775
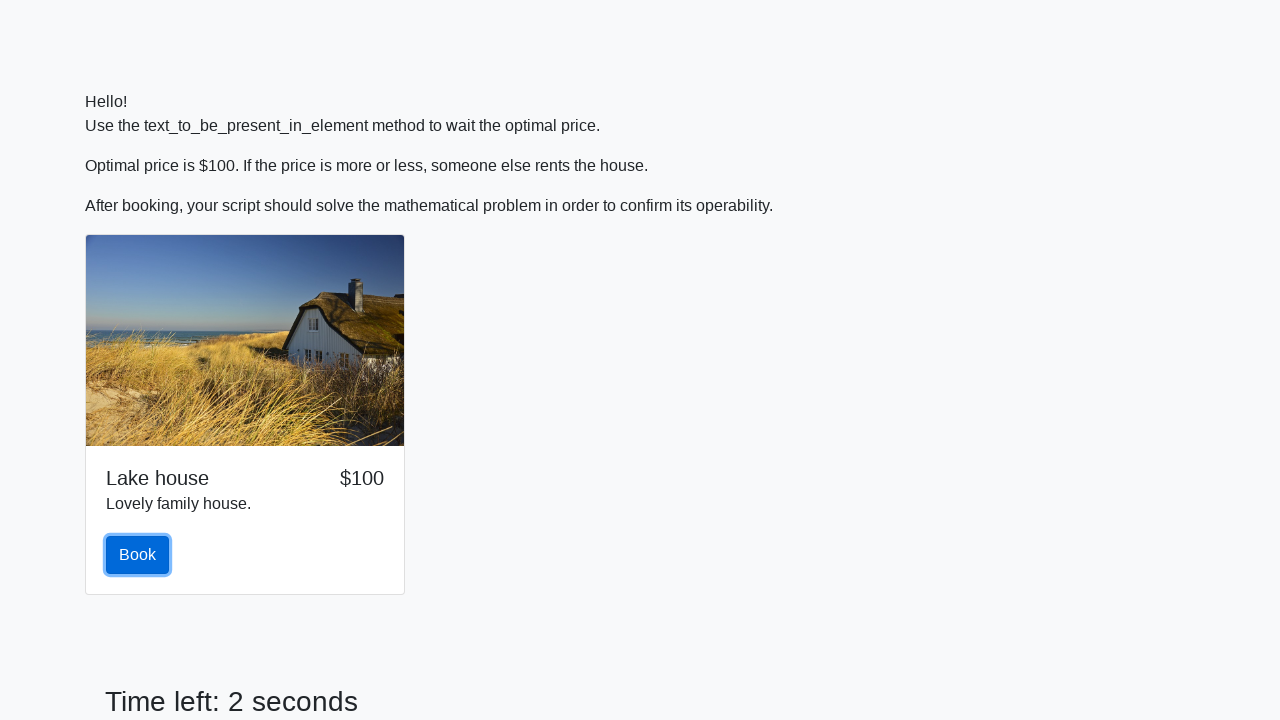

Calculated mathematical result: 2.2947078710320032
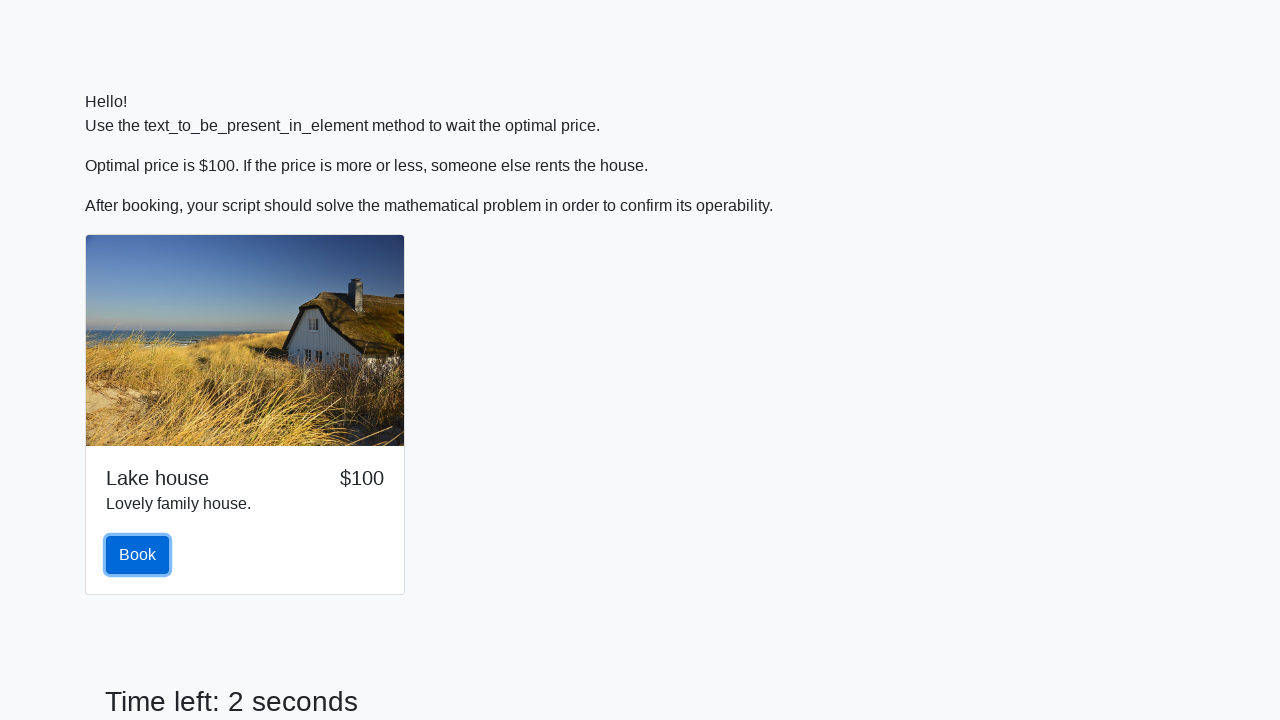

Filled answer field with calculated result on #answer
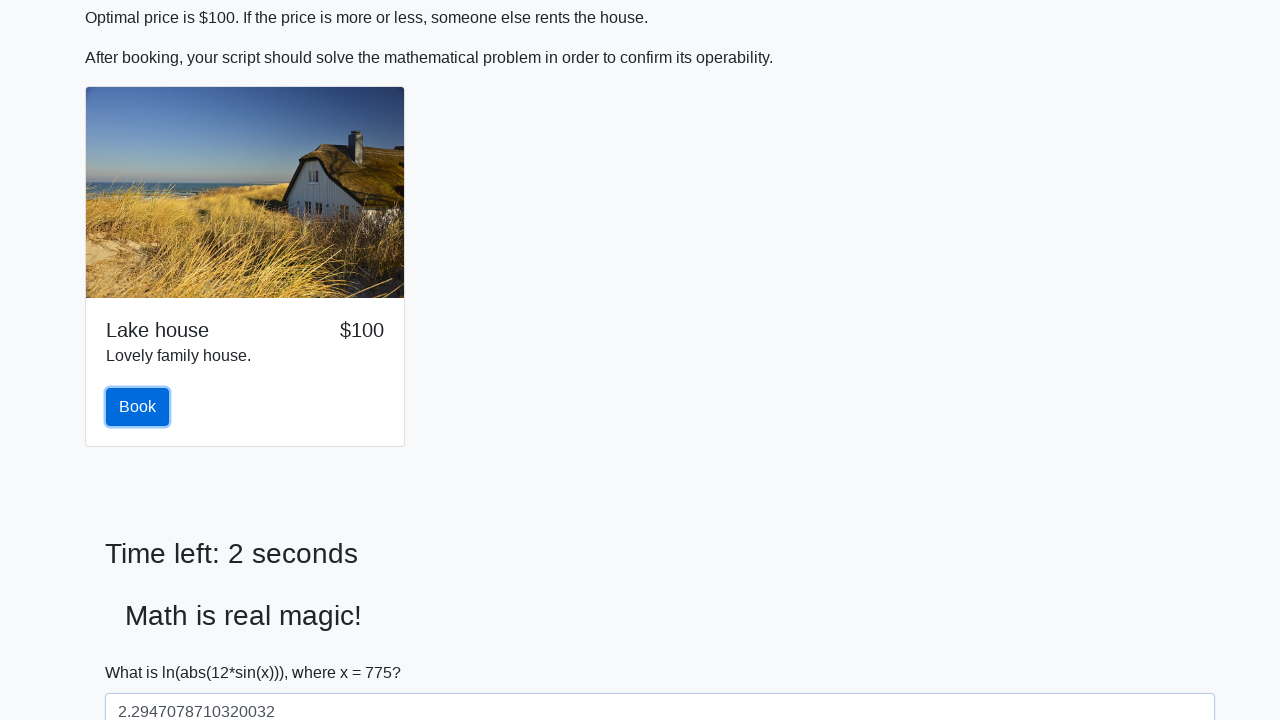

Clicked solve button to submit the answer at (143, 651) on #solve
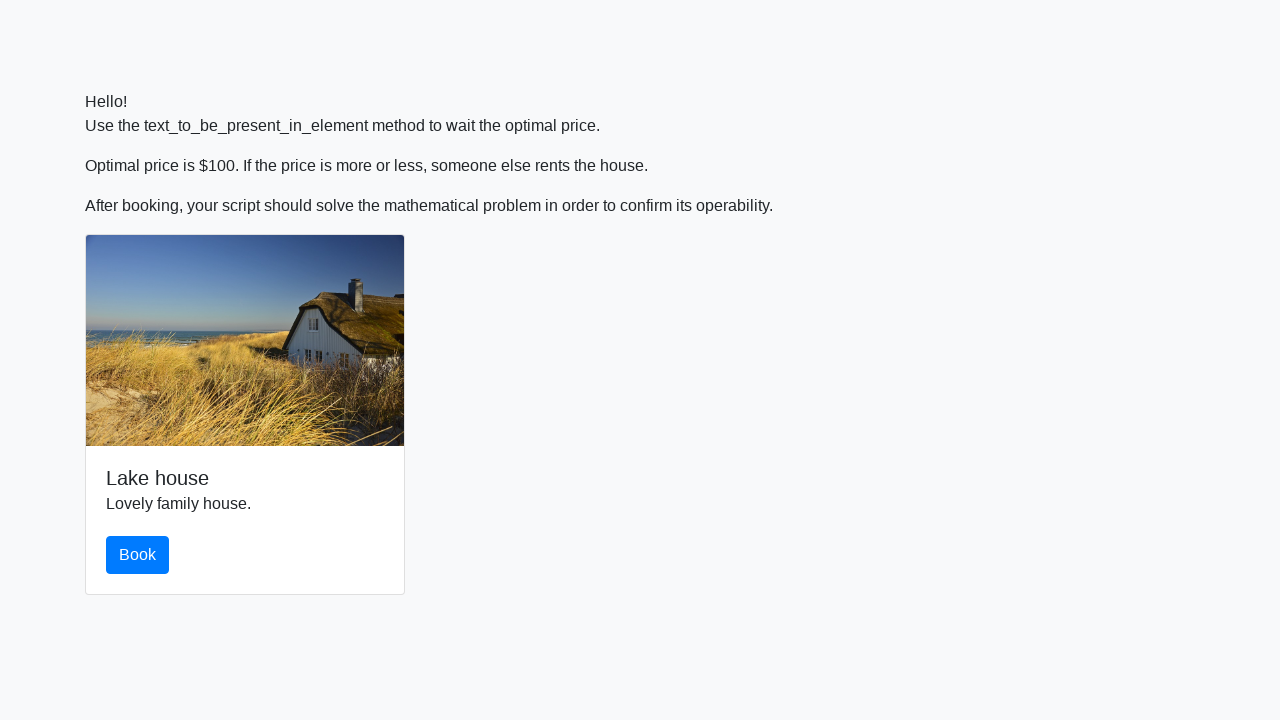

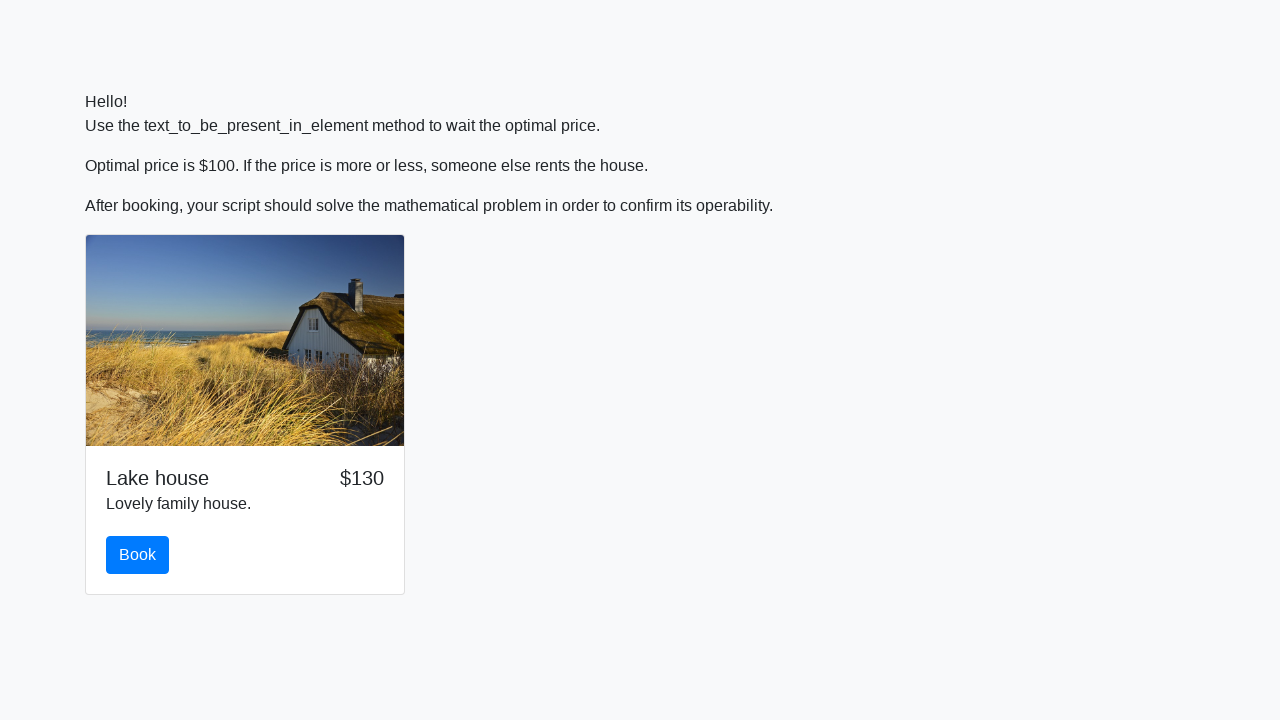